Tests drag and drop functionality by dragging an element from one container to another on a demo page

Starting URL: https://grotechminds.com/drag-and-drop/

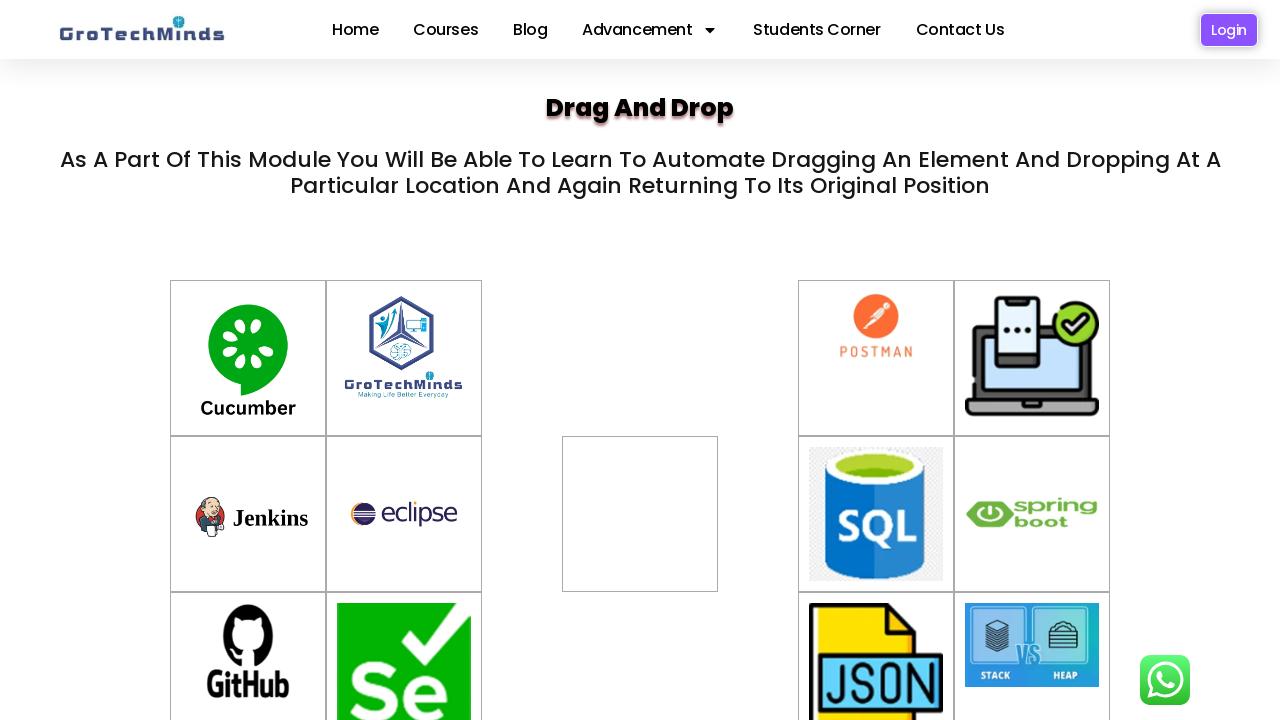

Located source element with ID 'container-10' for drag operation
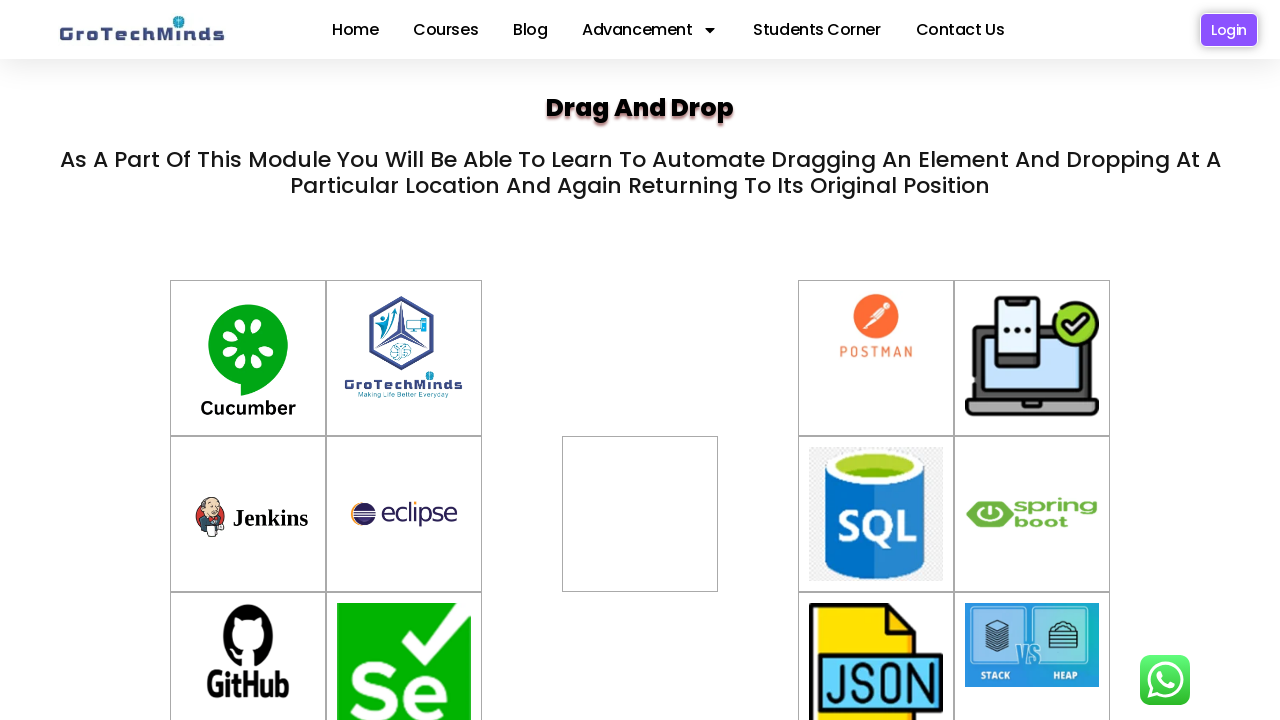

Located target element with ID 'div2' for drop operation
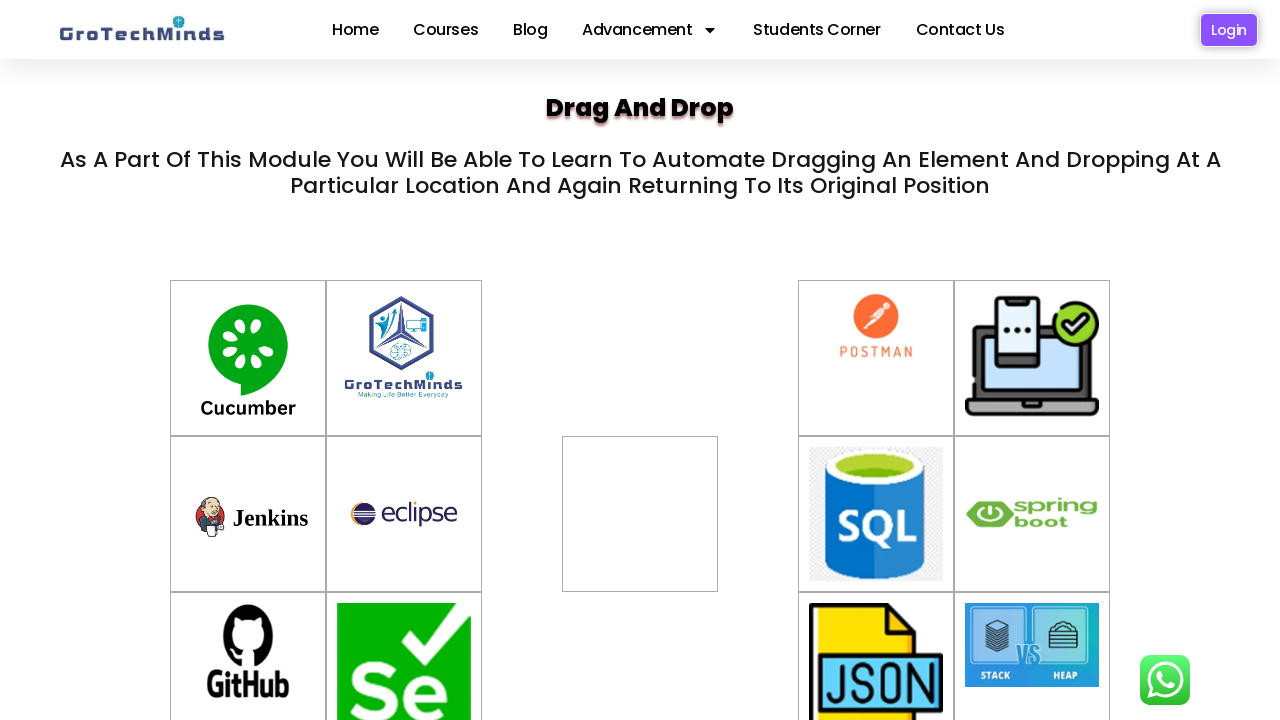

Dragged element from 'container-10' to 'div2' at (640, 487)
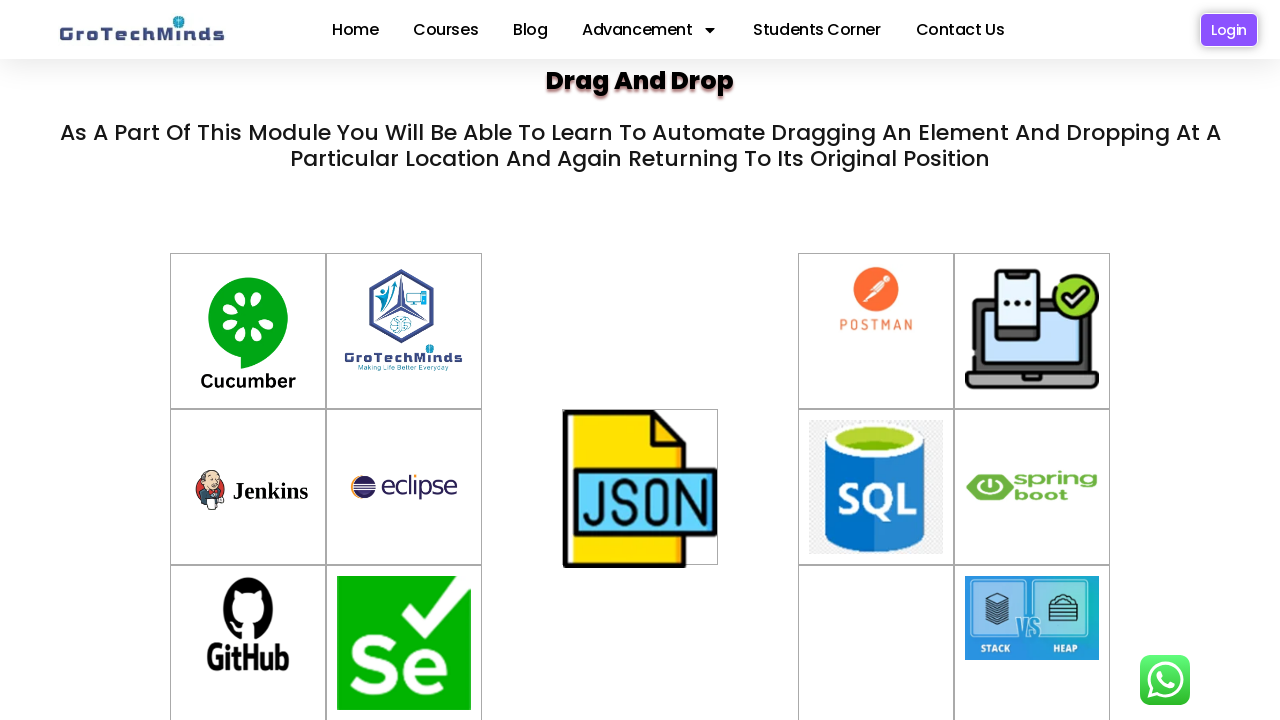

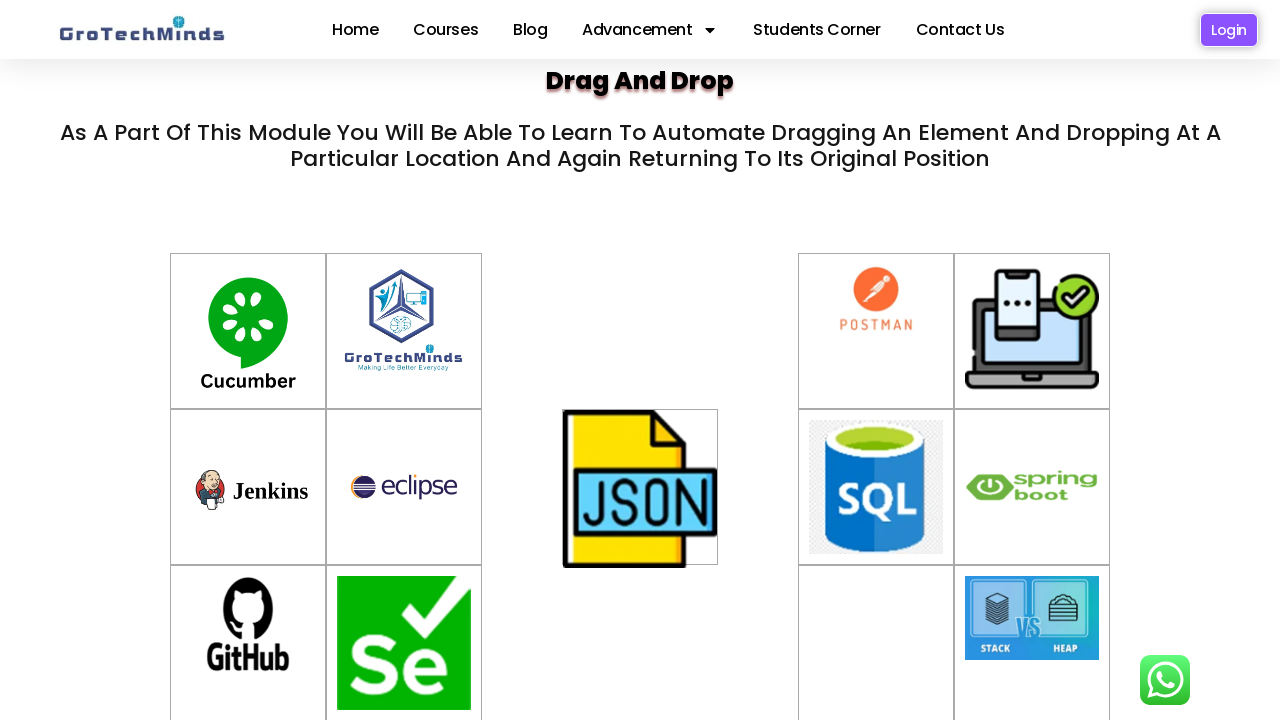